Tests browser navigation (forward, back, refresh) and iframe interactions with drag-and-drop functionality on jqueryui.com

Starting URL: https://www.browserstack.com

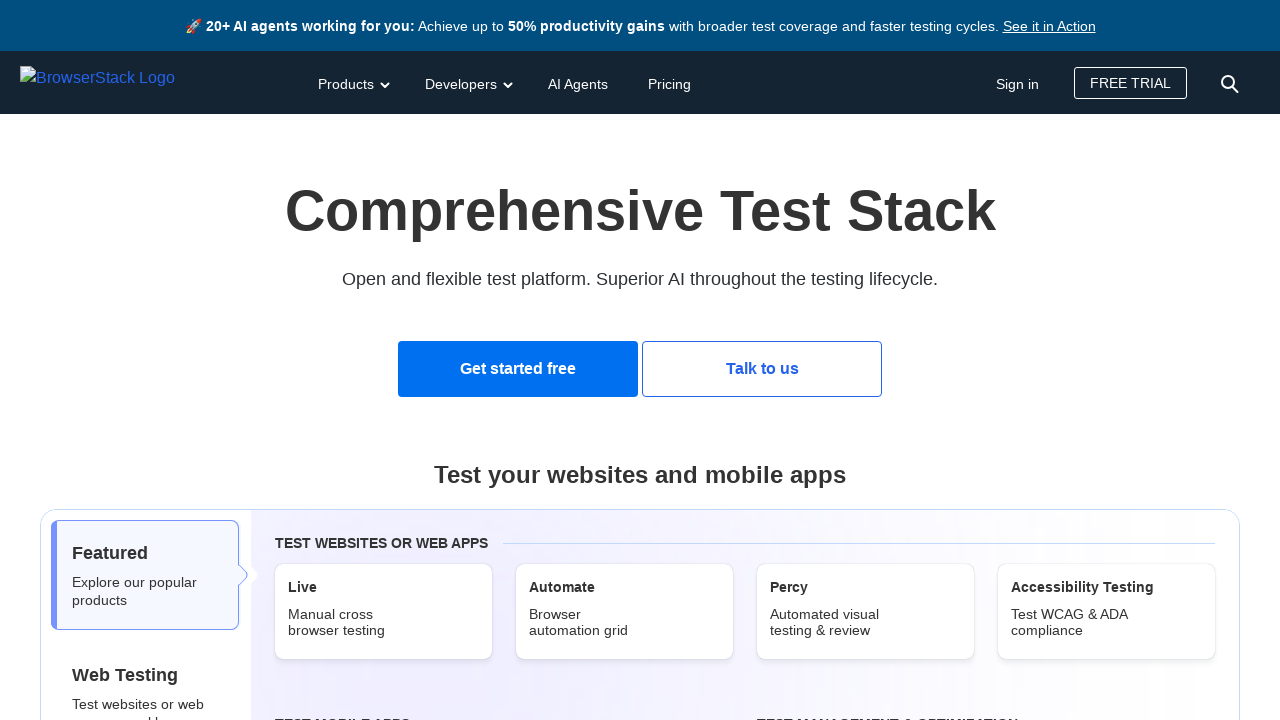

Navigated to BrowserStack Selenium page
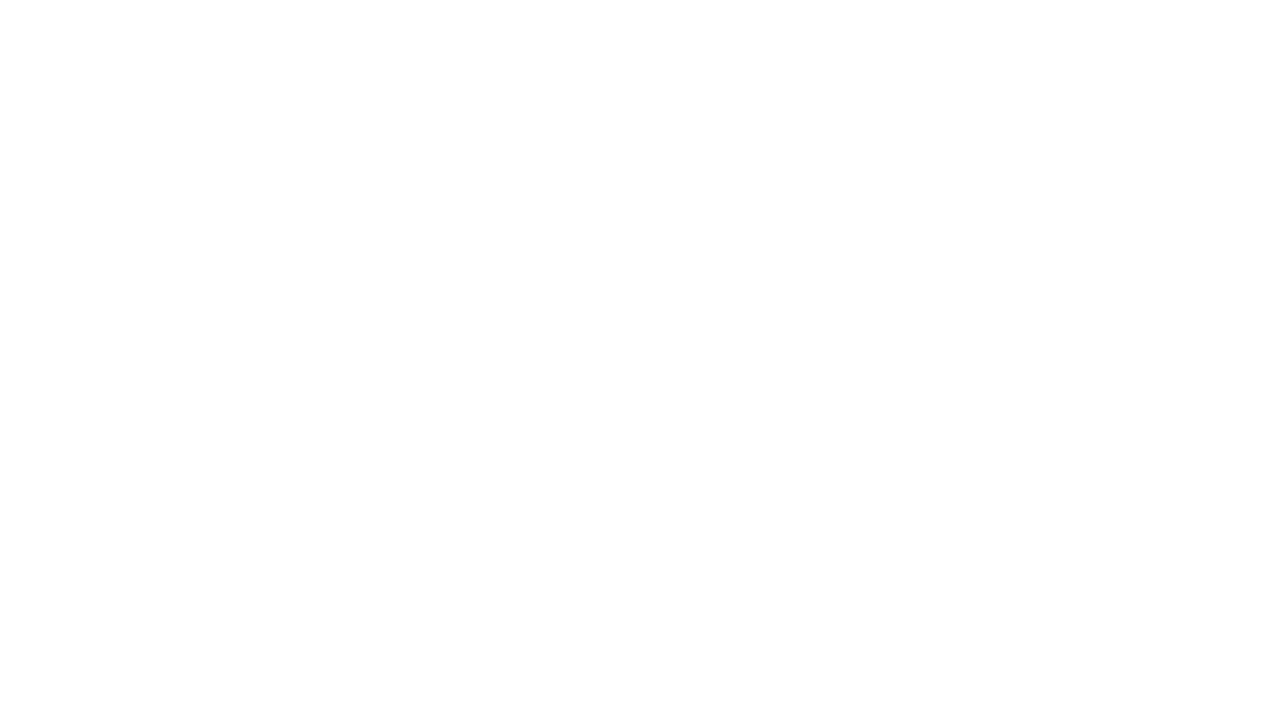

Navigated forward in browser history
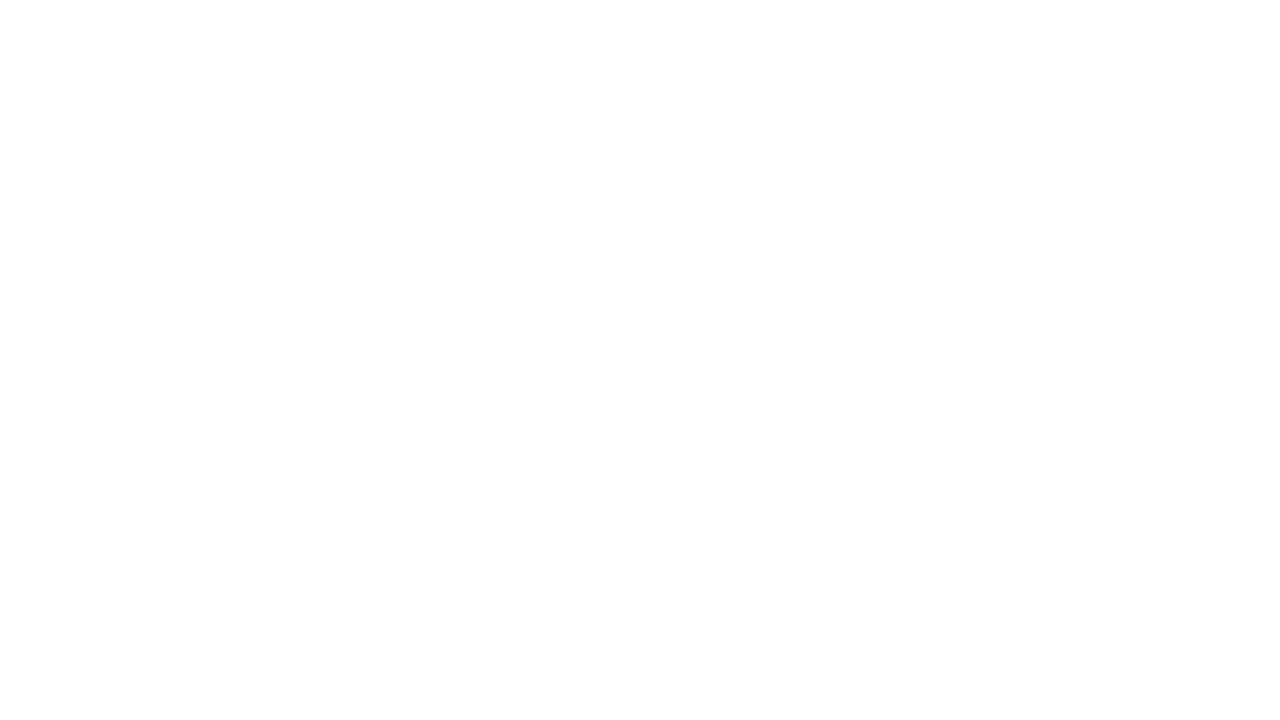

Navigated back in browser history
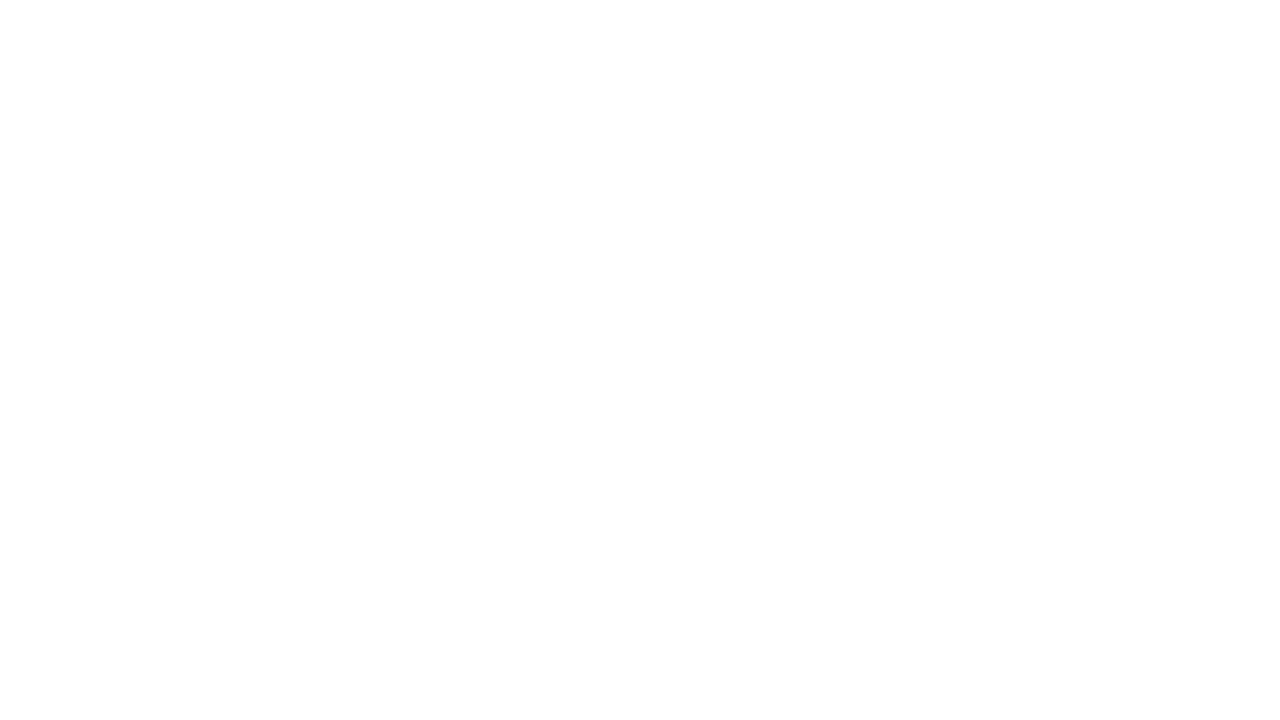

Reloaded the current page
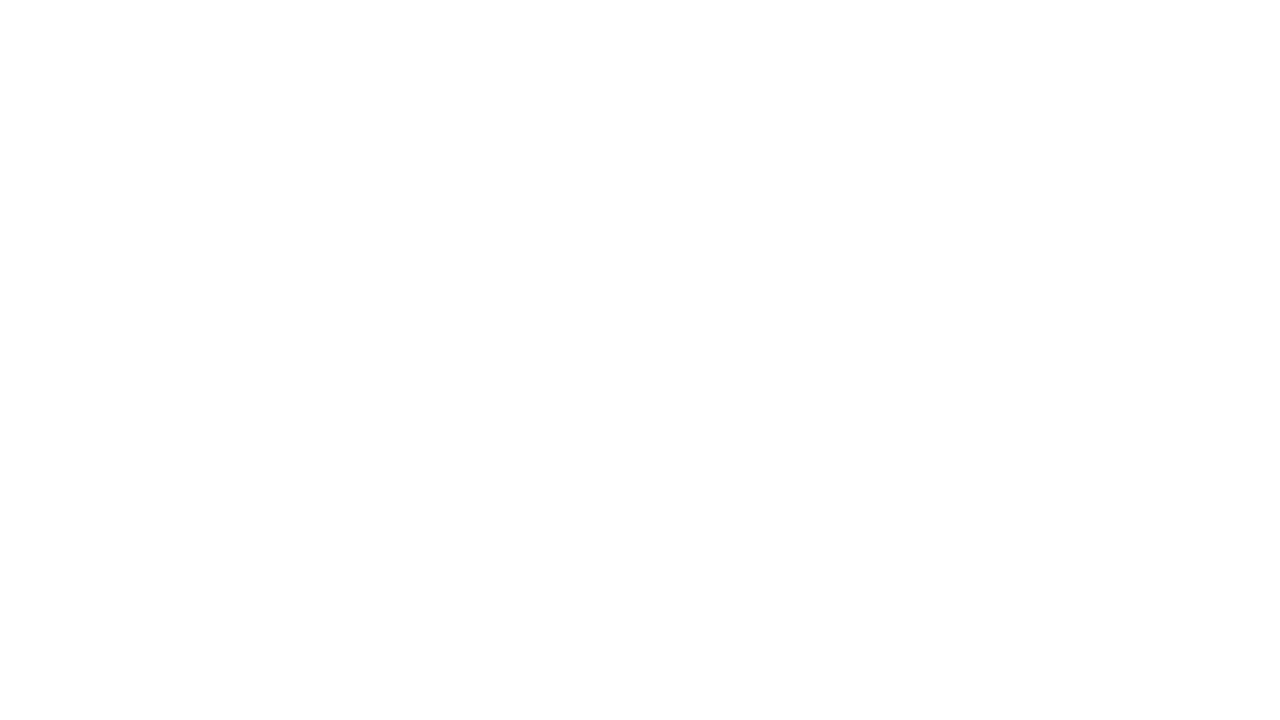

Navigated to jQuery UI droppable demo page
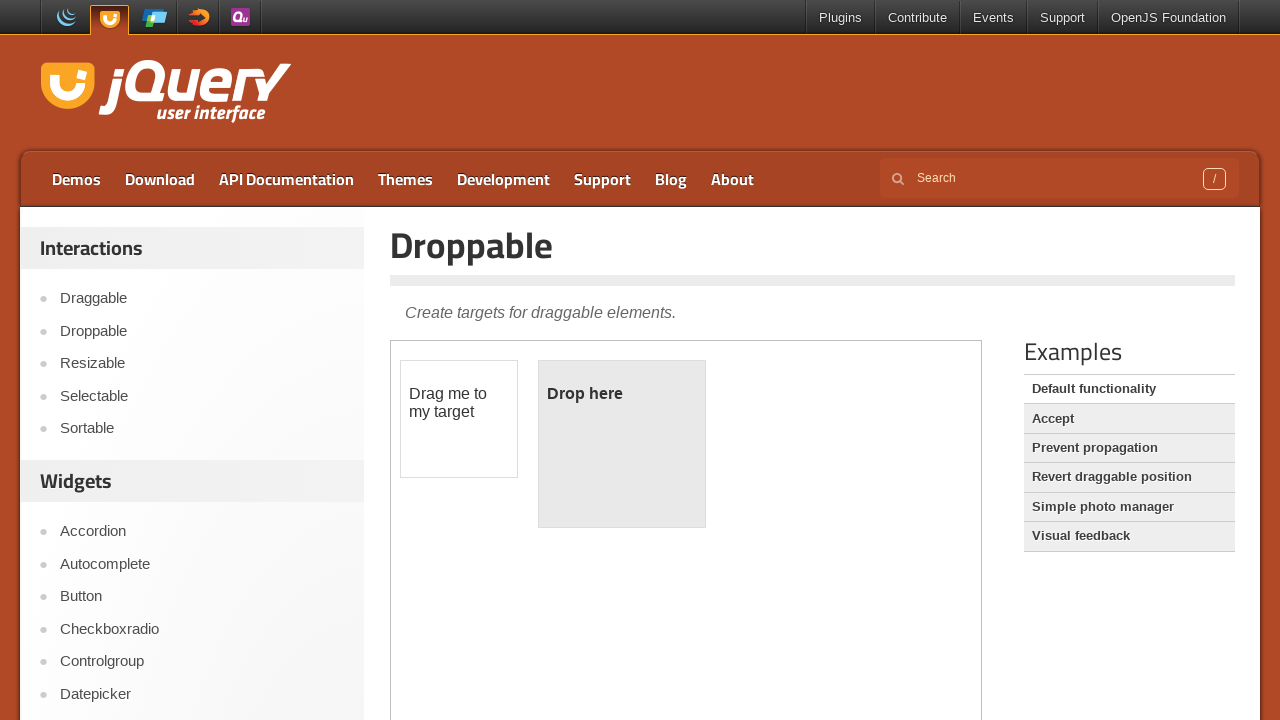

Located the demo iframe element
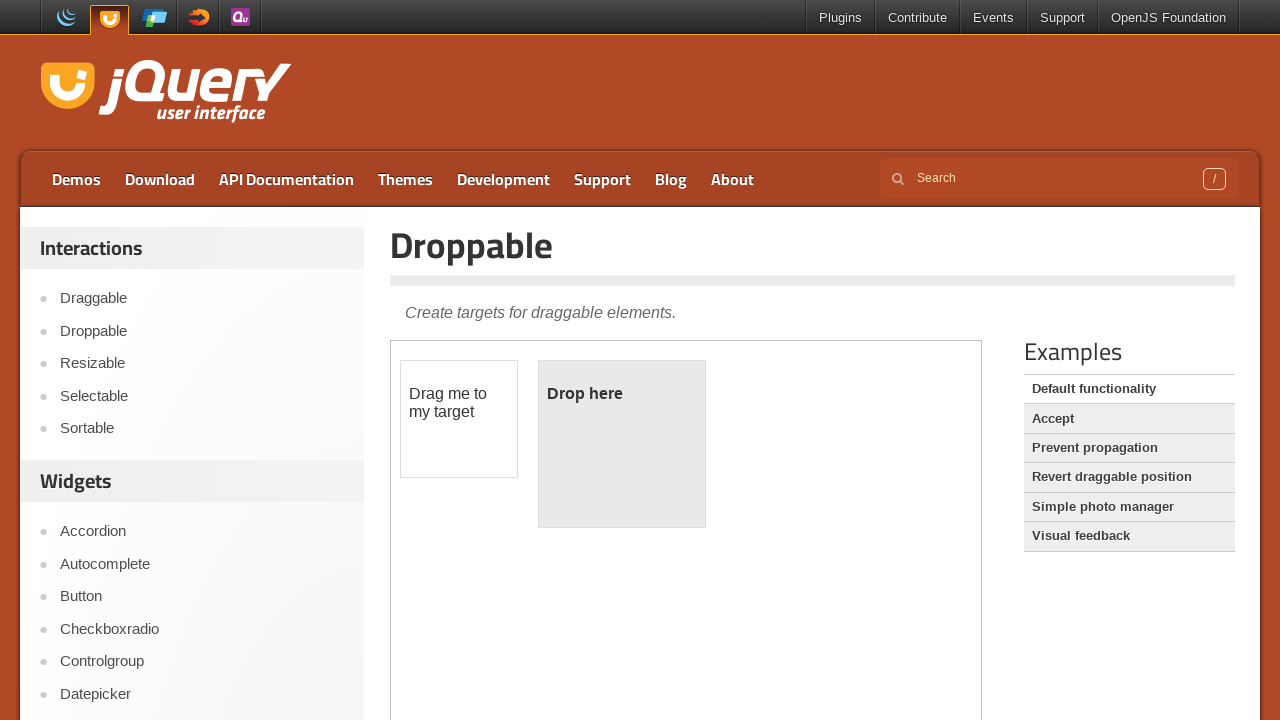

Located the draggable element in iframe
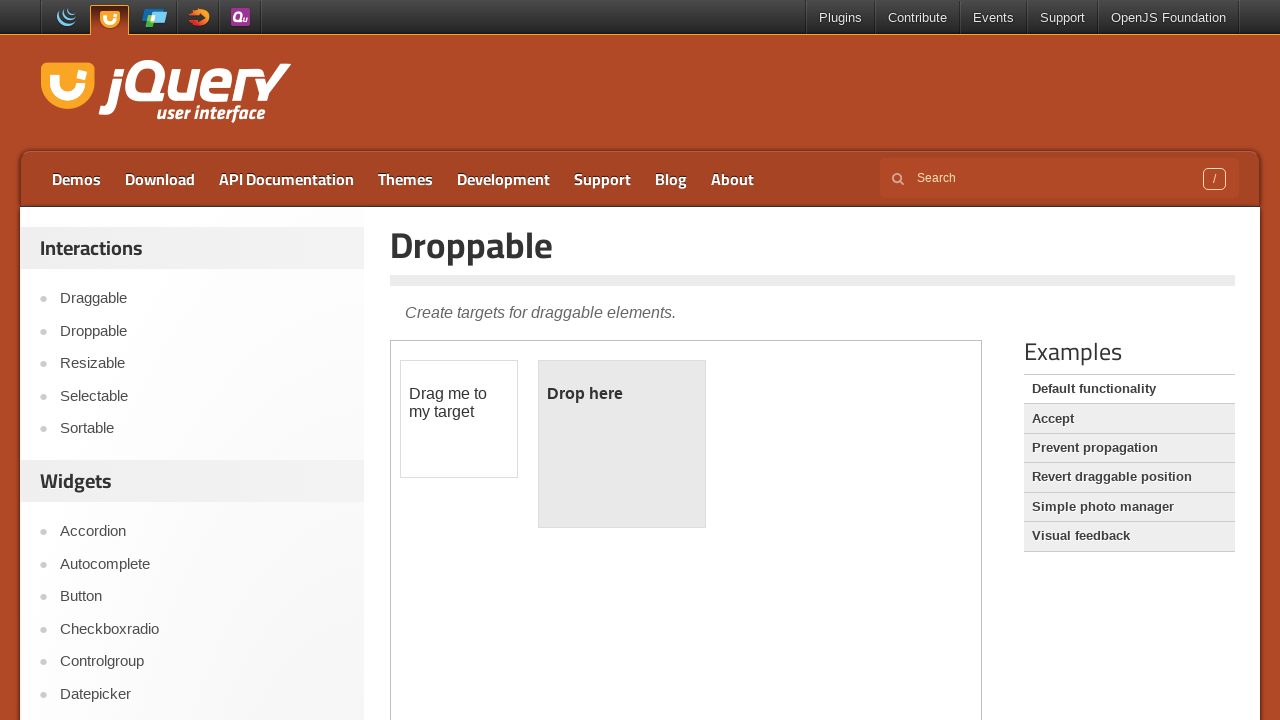

Located the droppable target element in iframe
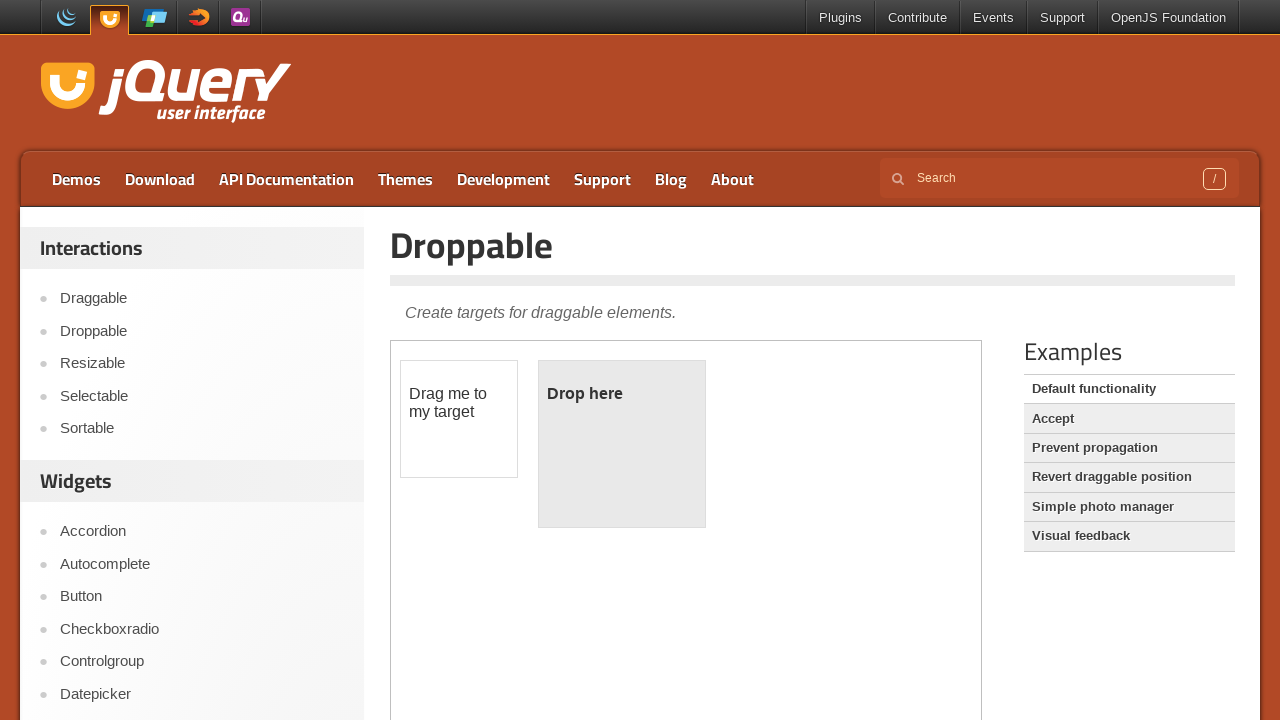

Dragged the draggable element onto the droppable target at (622, 444)
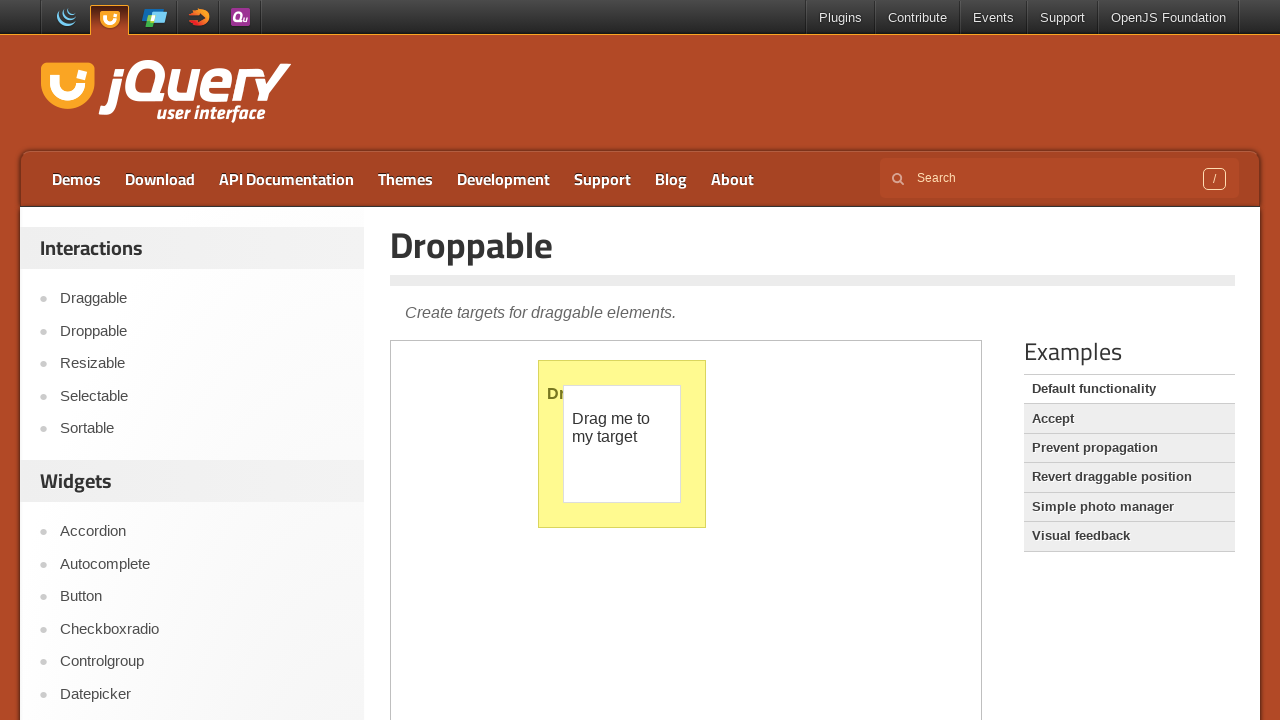

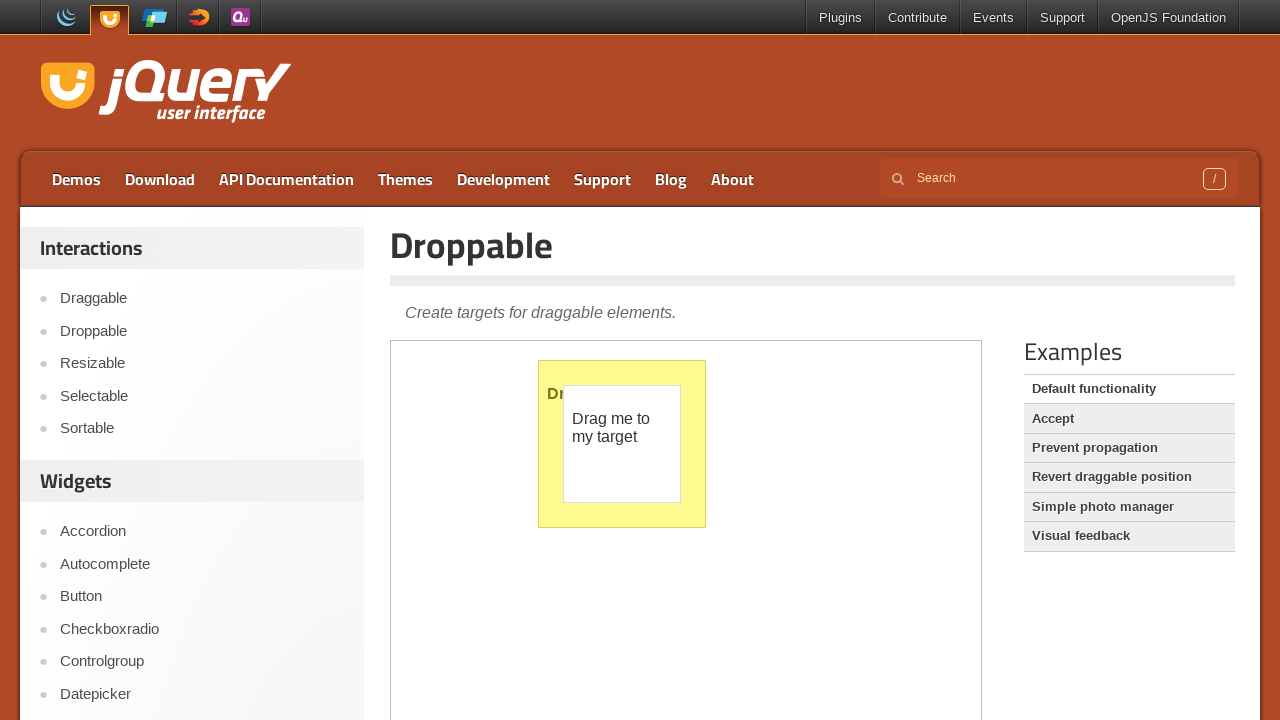